Tests dropdown functionality using alternative locators to click the dropdown and select Turkey

Starting URL: https://semantic-ui.com/modules/dropdown.html

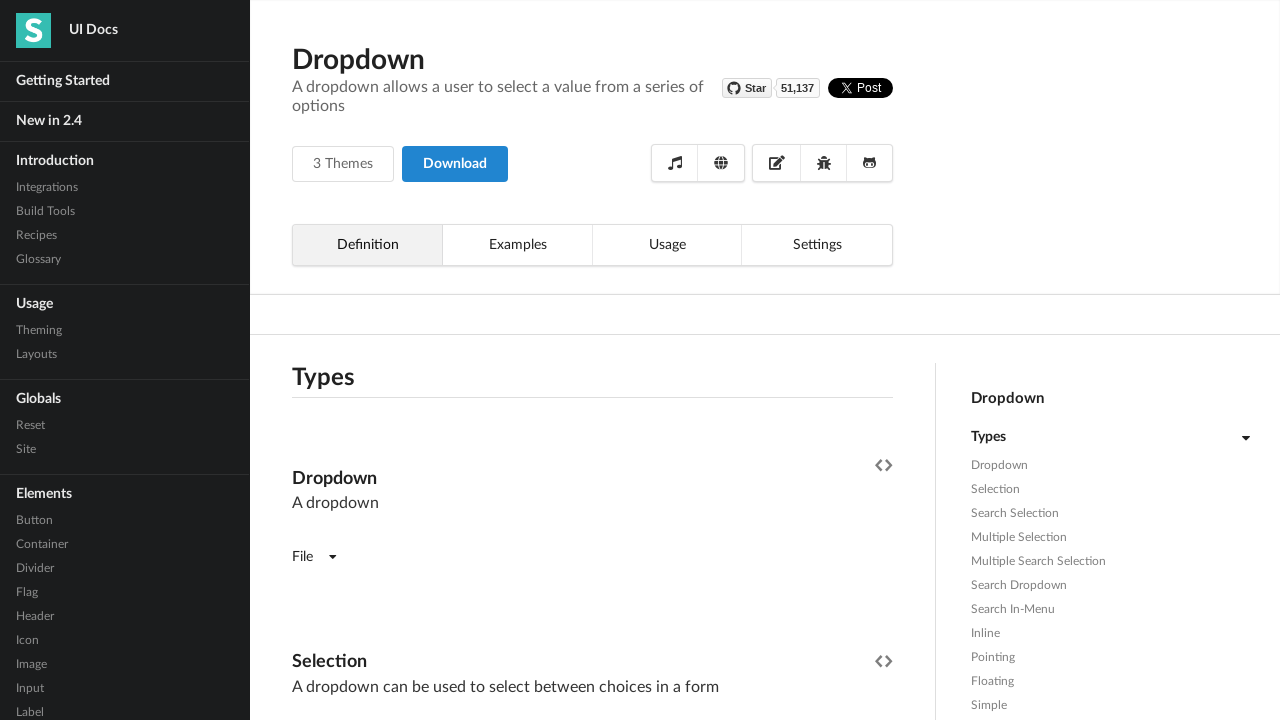

Page loaded and DOM content ready
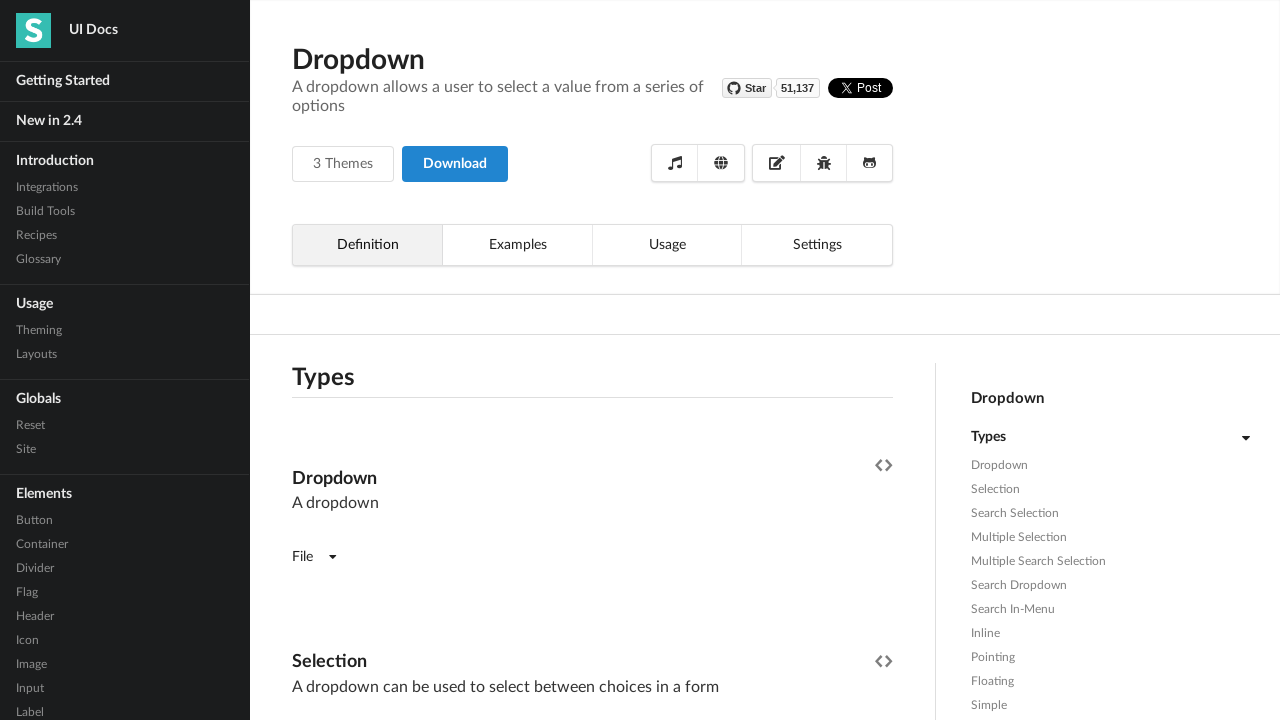

Located dropdown input element
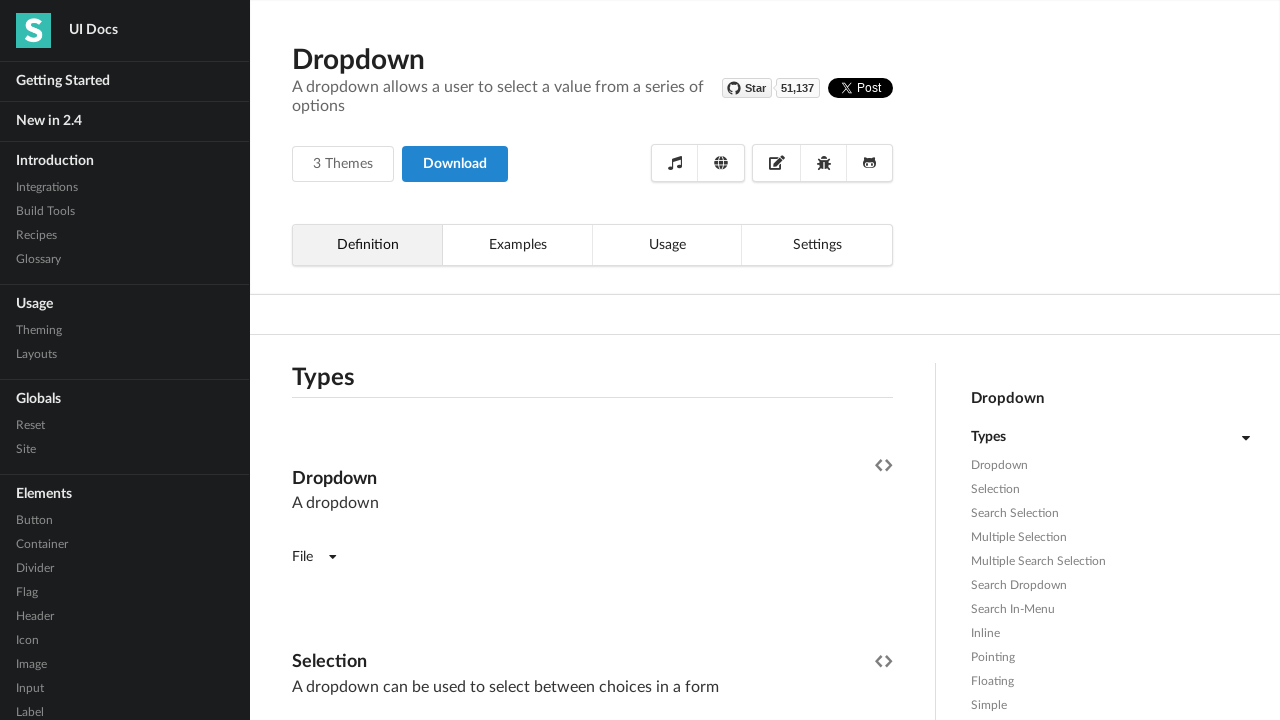

Scrolled dropdown into view
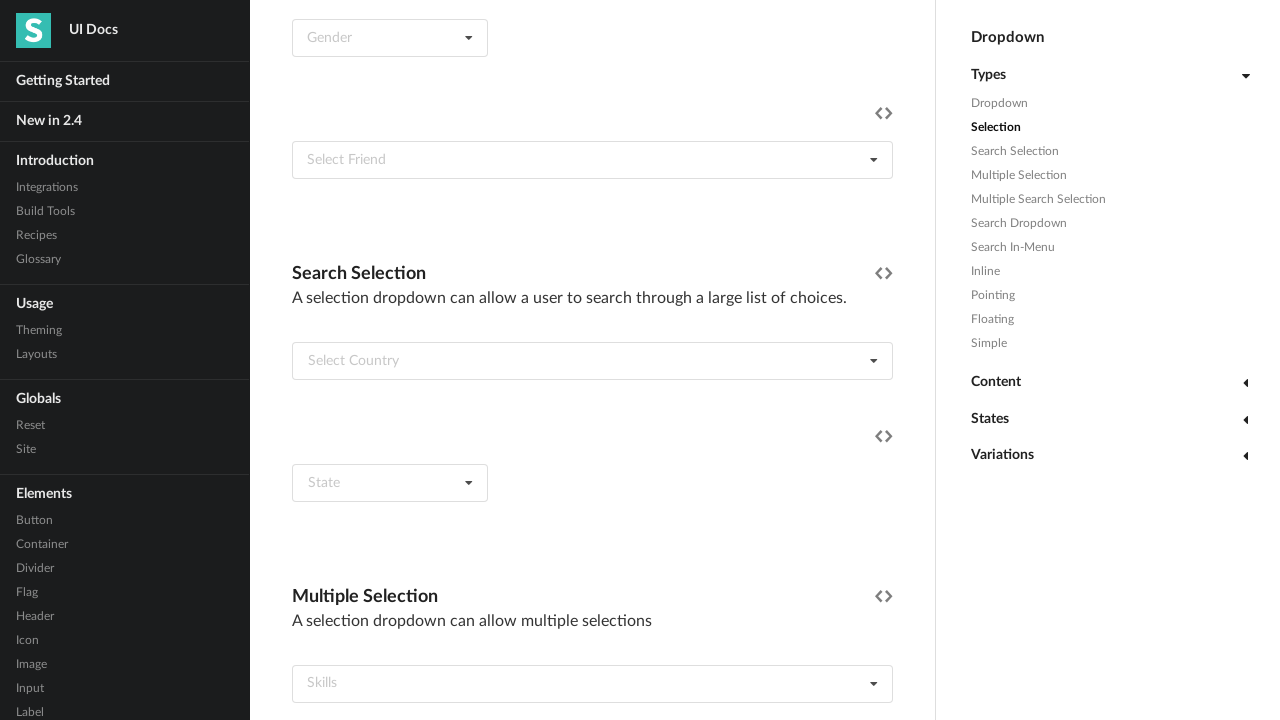

Clicked dropdown to open it at (594, 361) on input.search >> nth=0
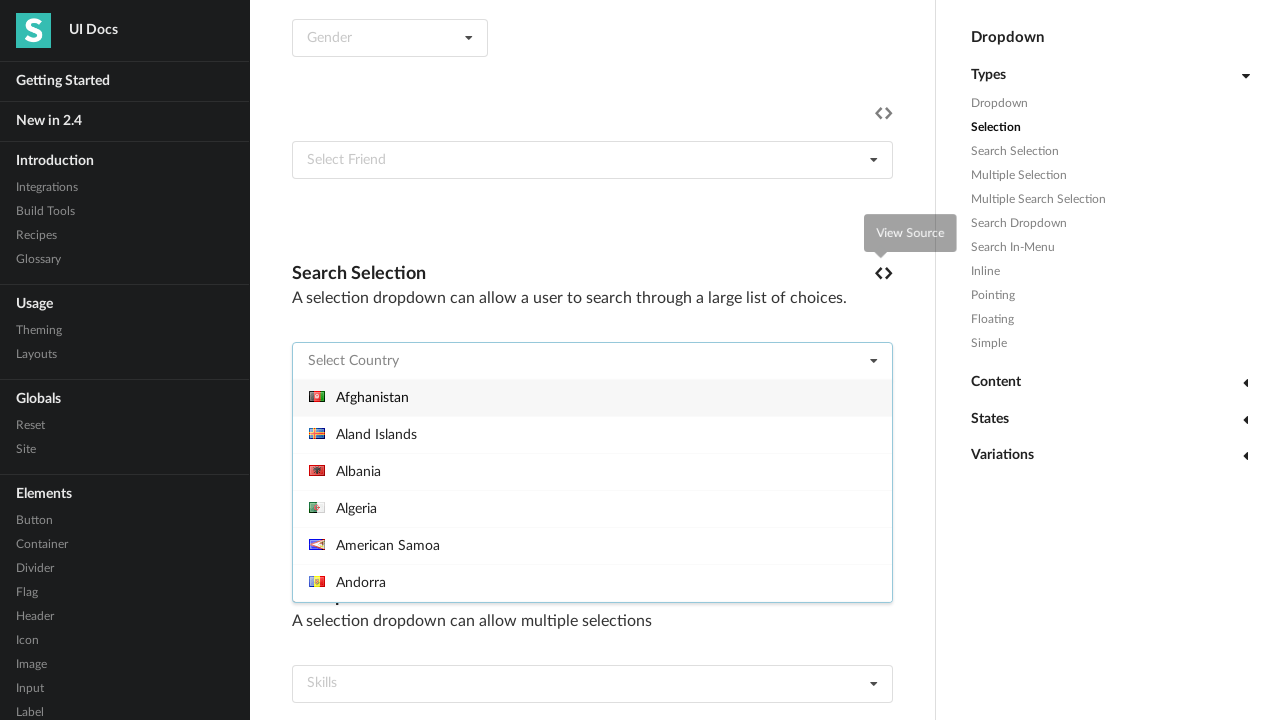

Located Turkey flag option
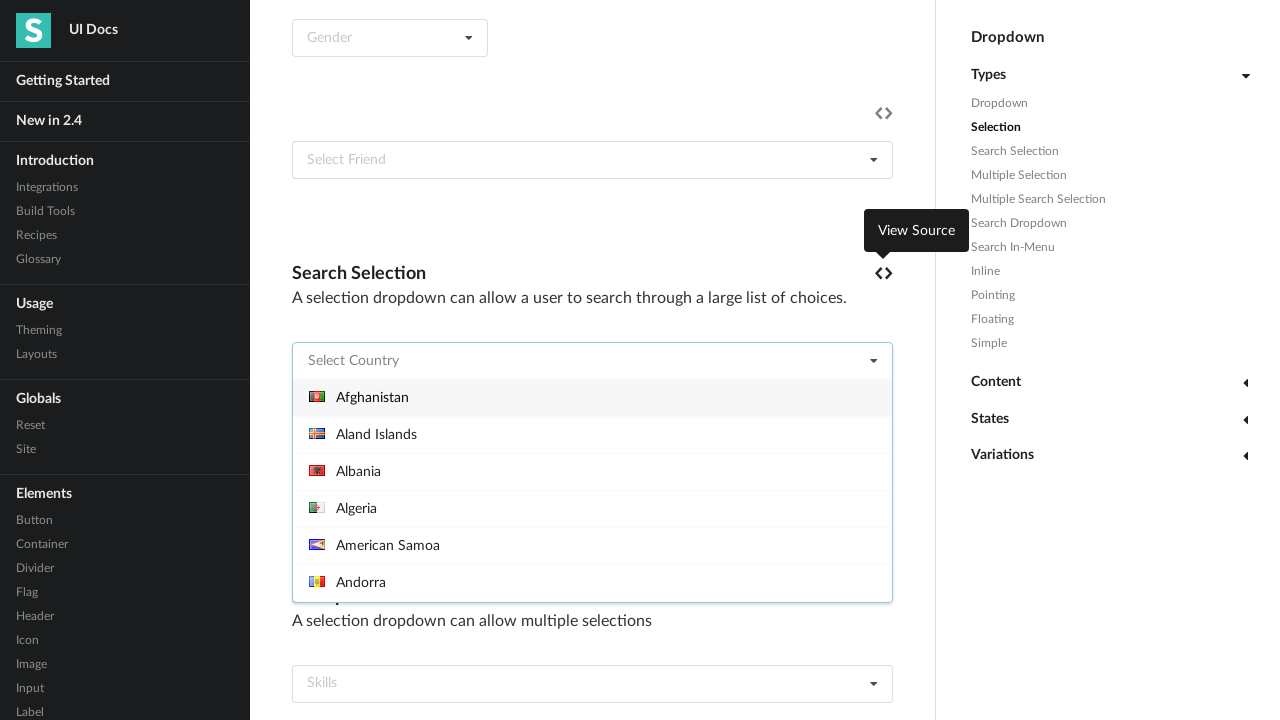

Scrolled Turkey option into view
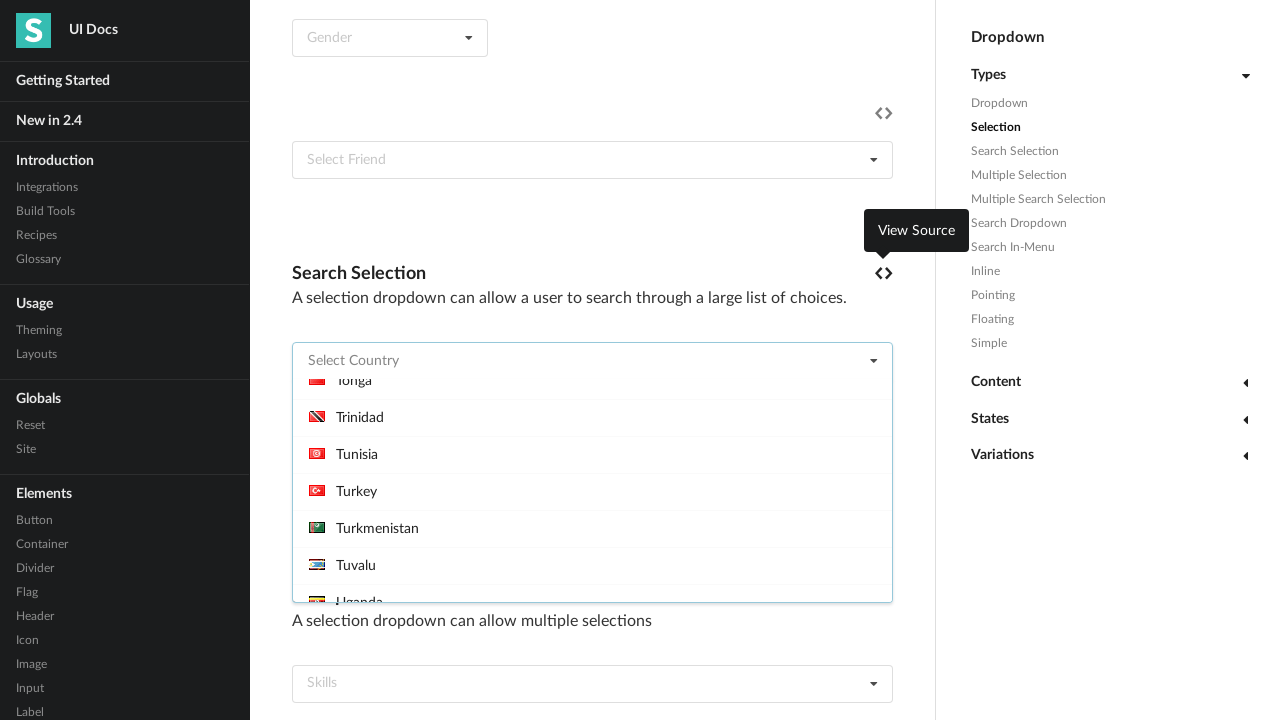

Clicked Turkey option to select it at (317, 490) on i.tr.flag >> nth=0
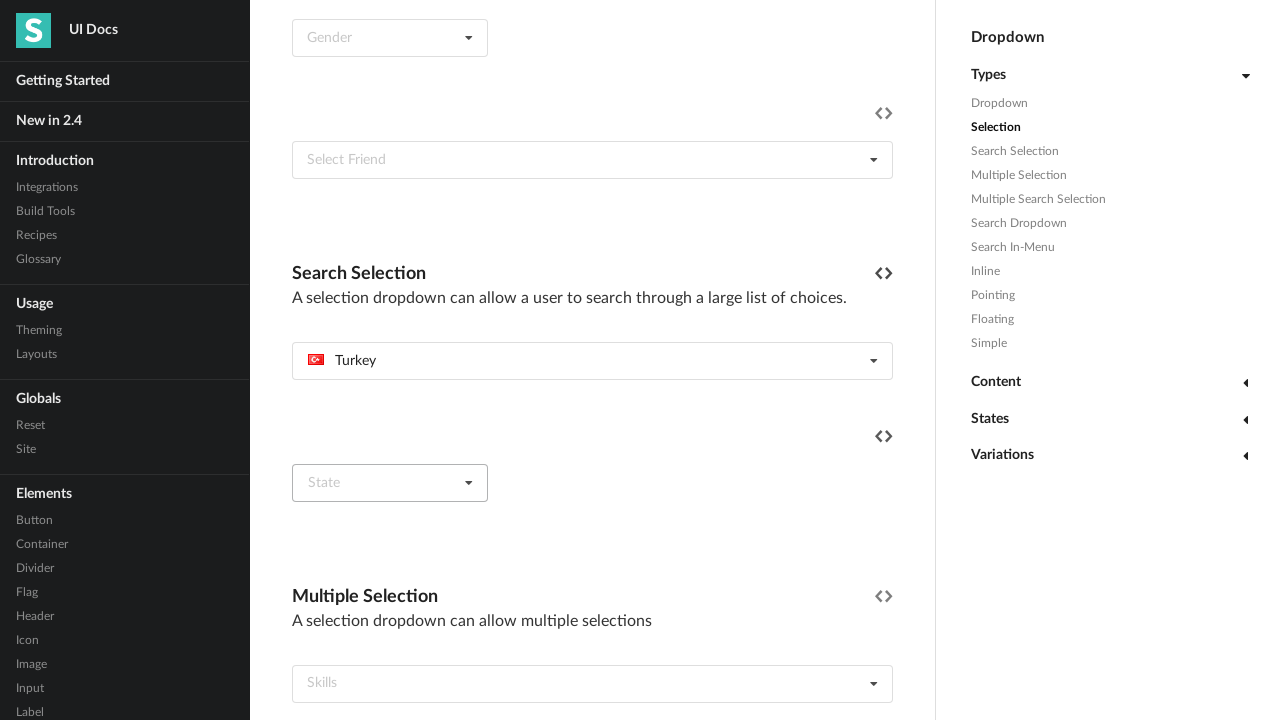

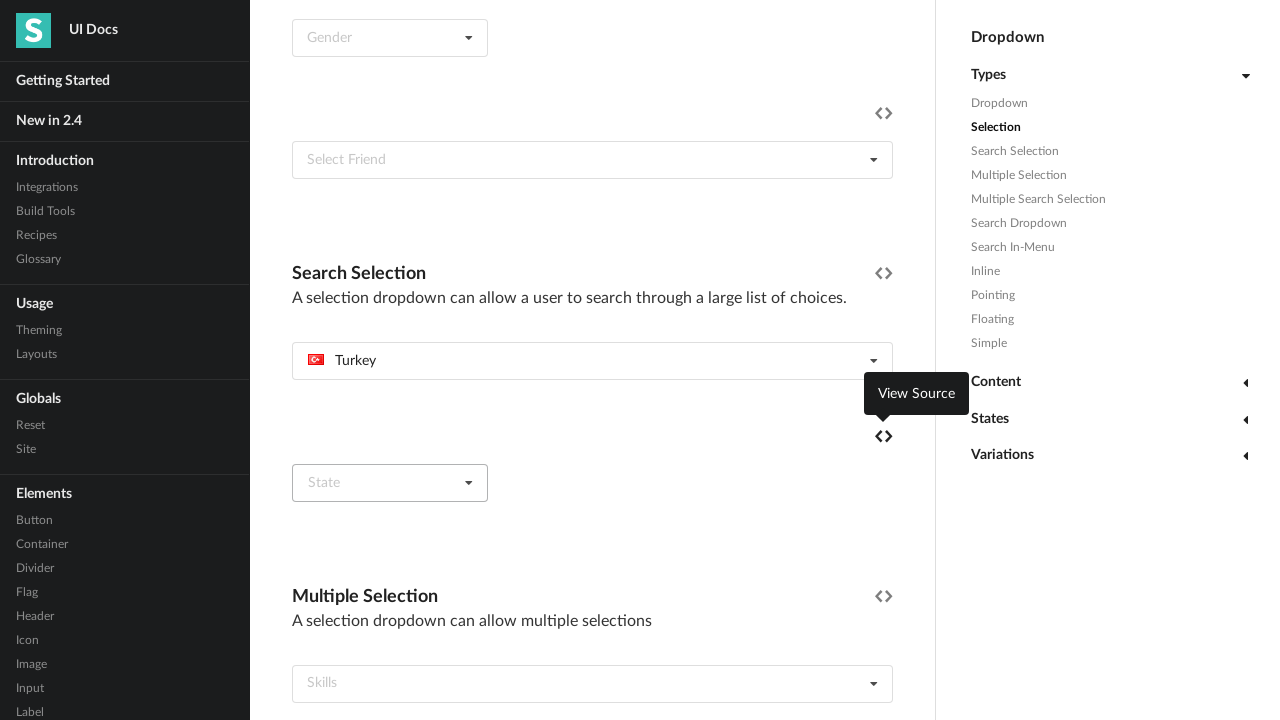